Tests context menu functionality by right-clicking on a designated area and handling the resulting alert

Starting URL: https://the-internet.herokuapp.com/

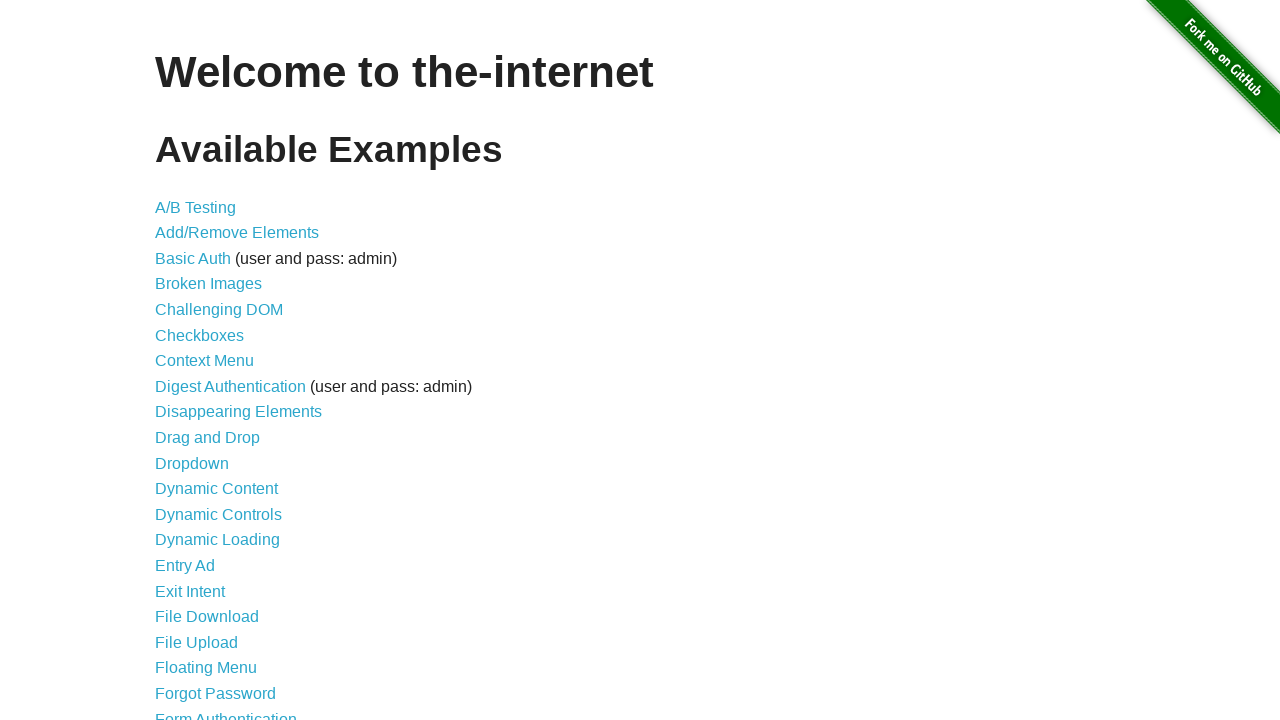

Clicked on Context Menu link at (204, 361) on text=Context Menu
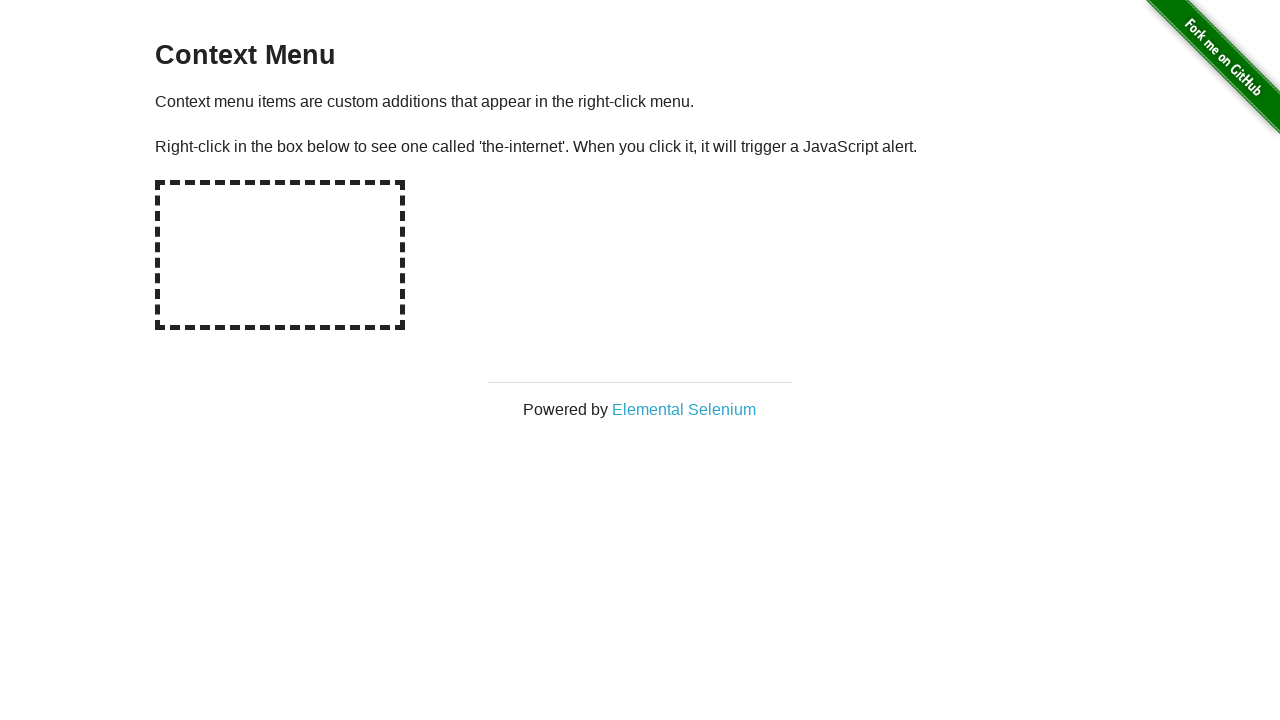

Right-clicked on the hot spot area to trigger context menu at (280, 255) on //div[@id='hot-spot']
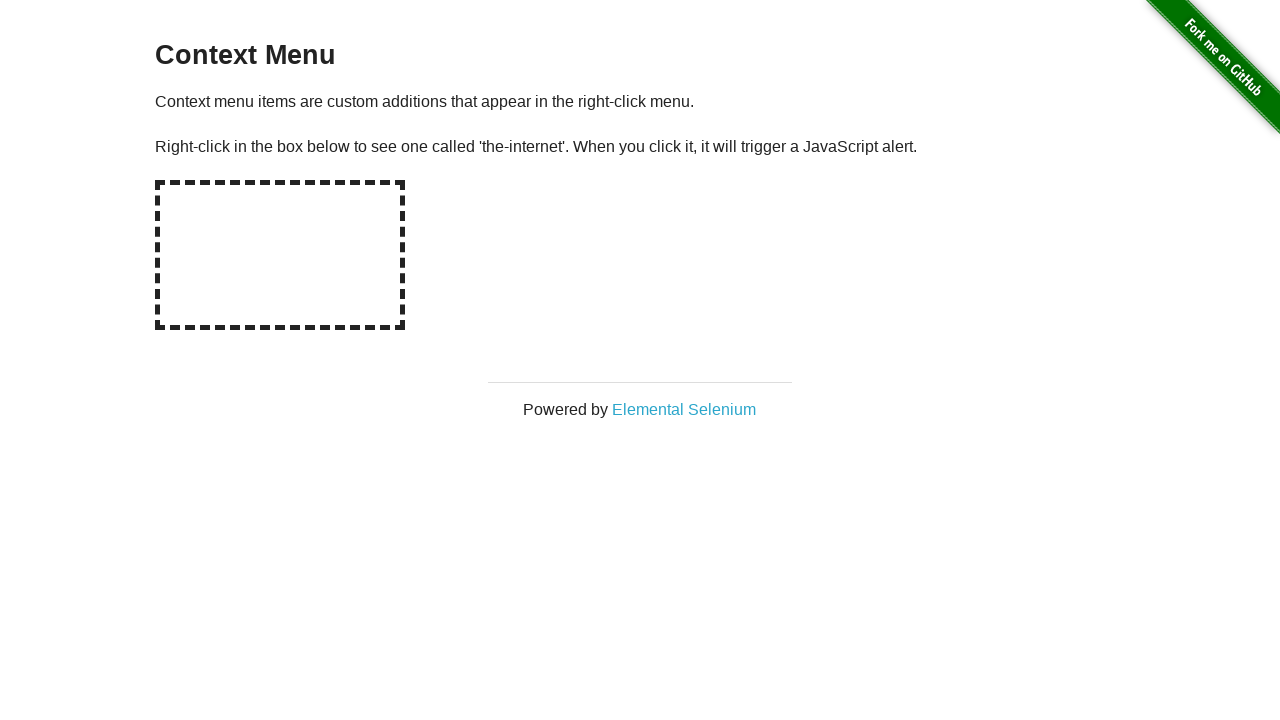

Set up dialog handler to accept alert
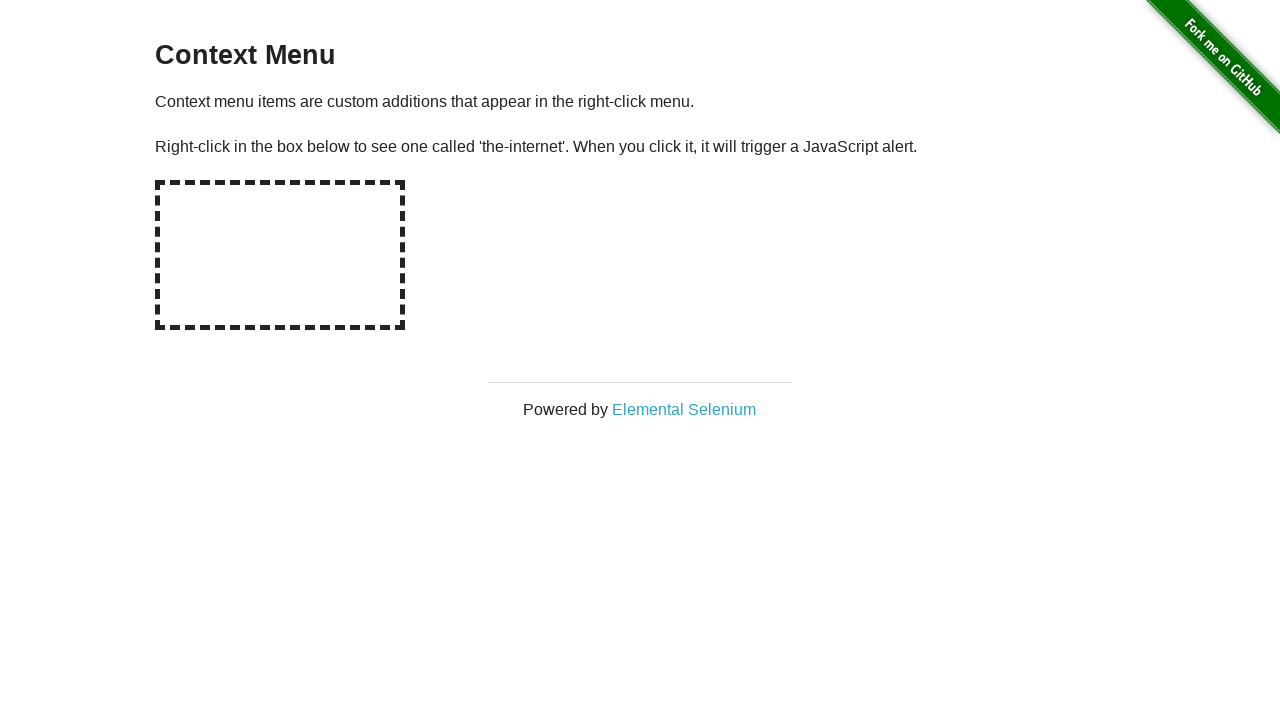

Navigated back to main page
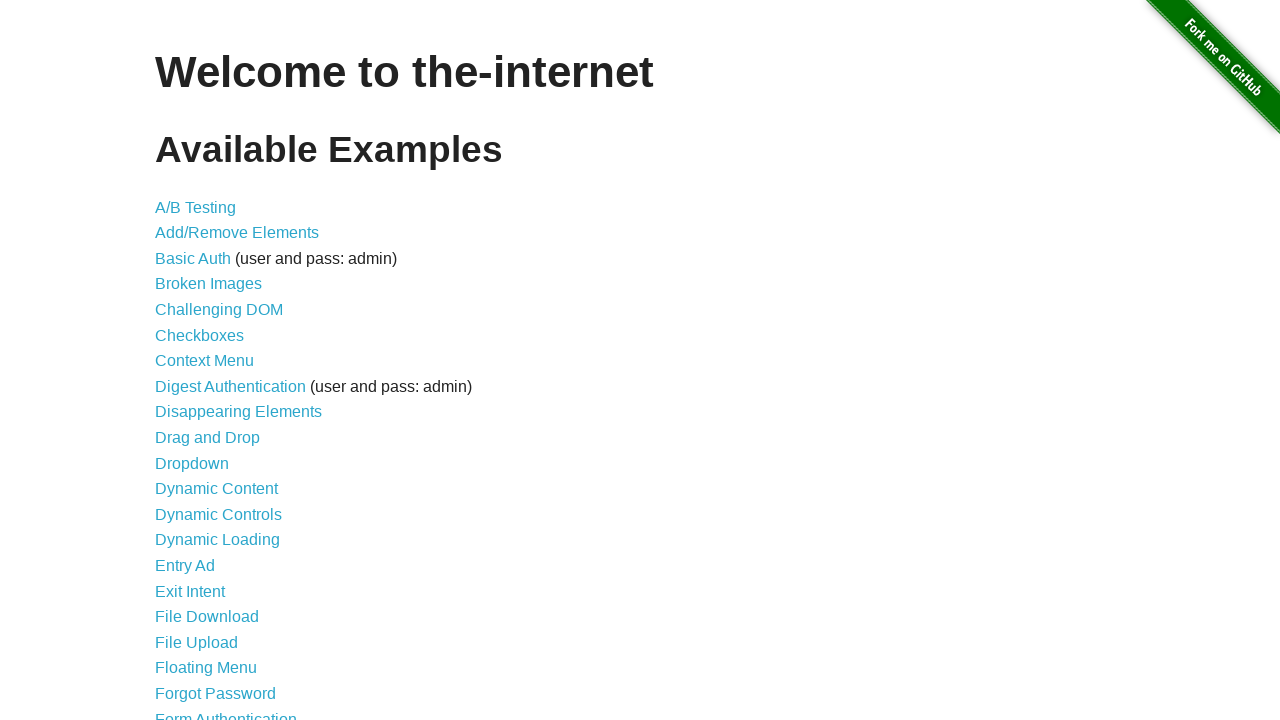

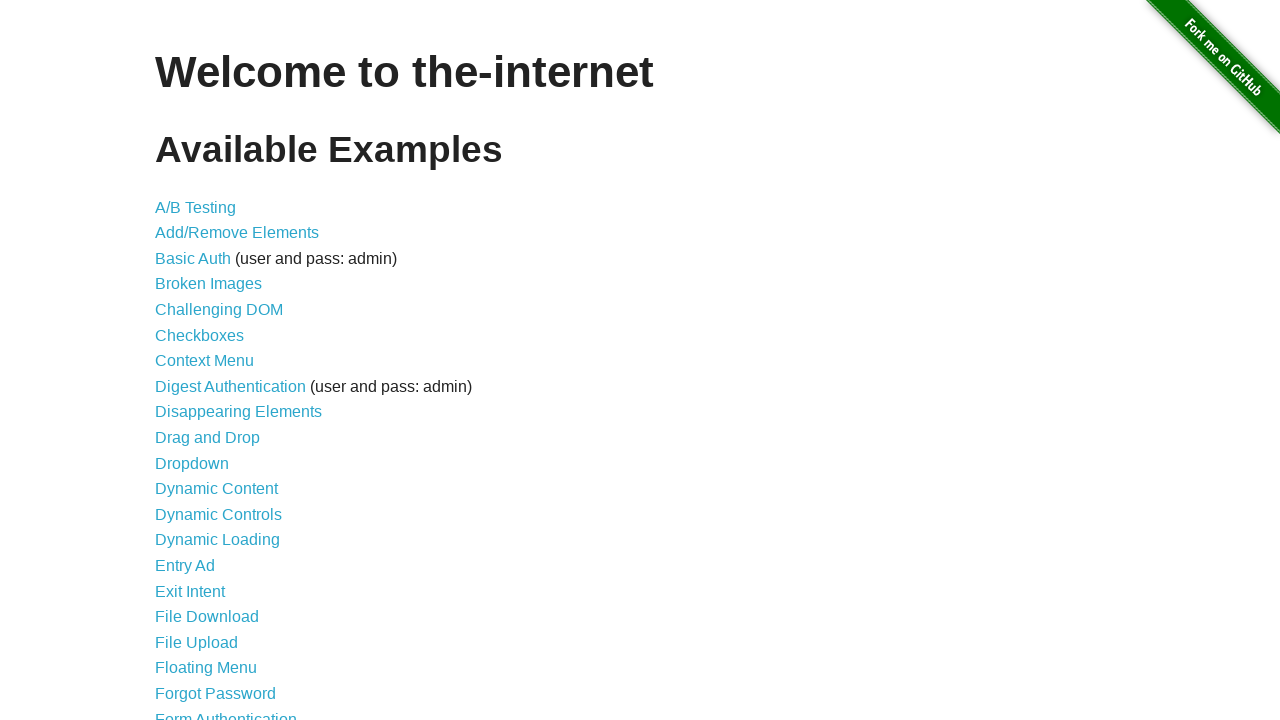